Tests that edits are saved when the input loses focus (blur event)

Starting URL: https://demo.playwright.dev/todomvc

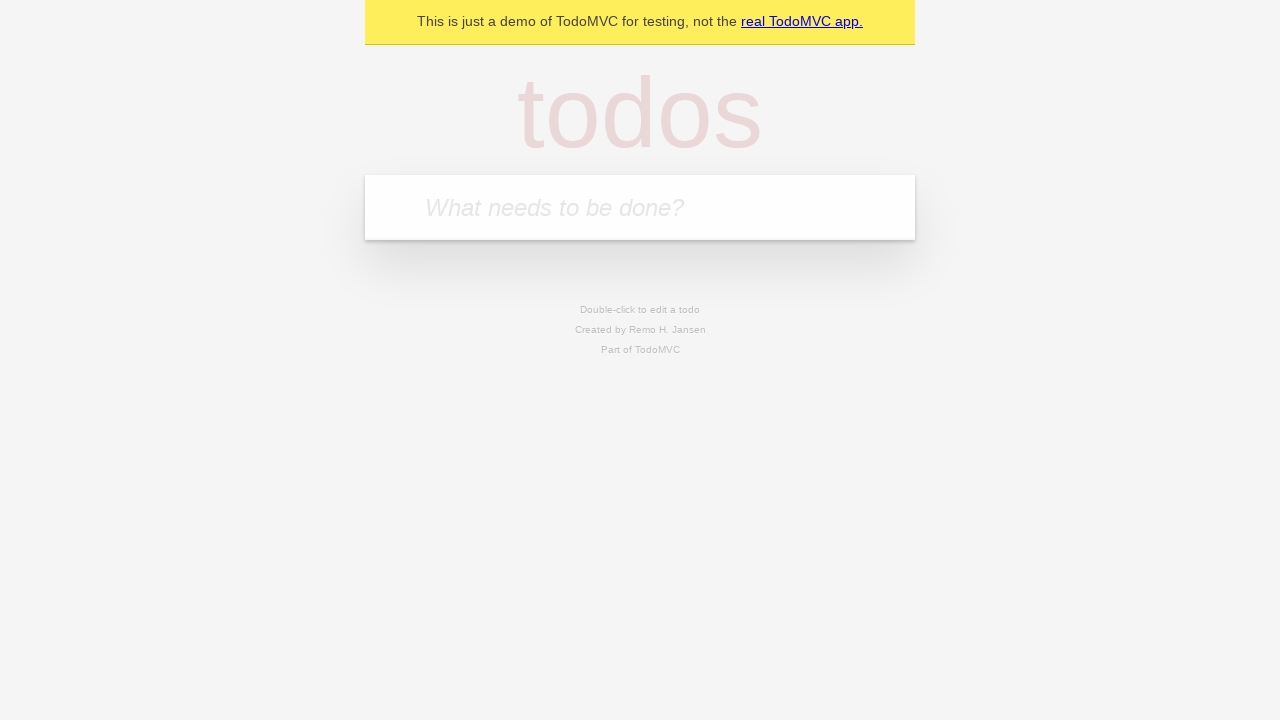

Filled new todo input with 'buy some cheese' on internal:attr=[placeholder="What needs to be done?"i]
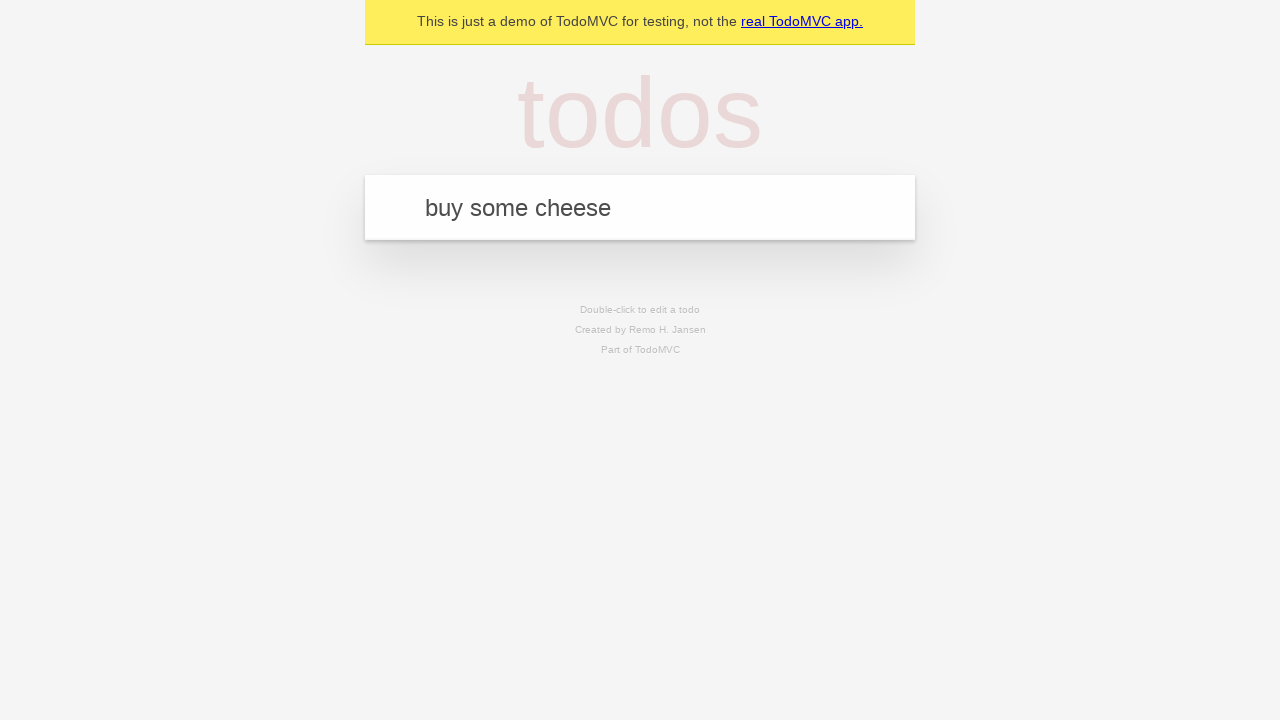

Pressed Enter to create first todo on internal:attr=[placeholder="What needs to be done?"i]
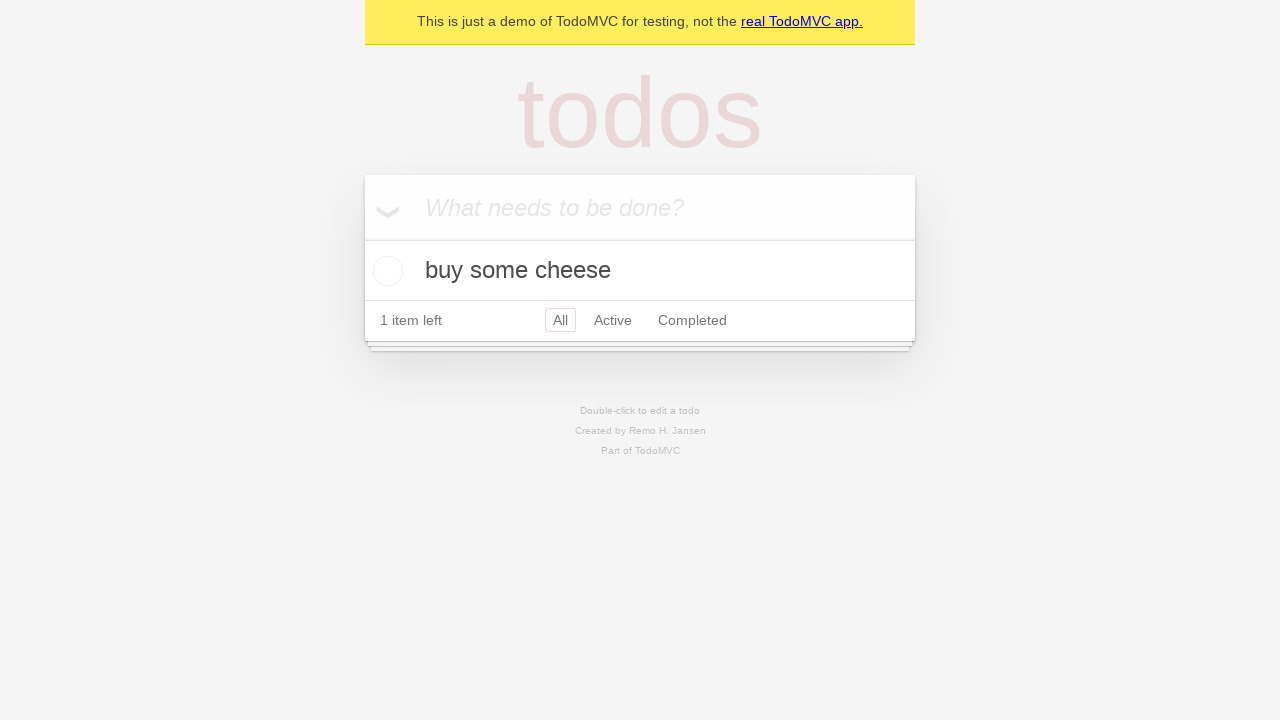

Filled new todo input with 'feed the cat' on internal:attr=[placeholder="What needs to be done?"i]
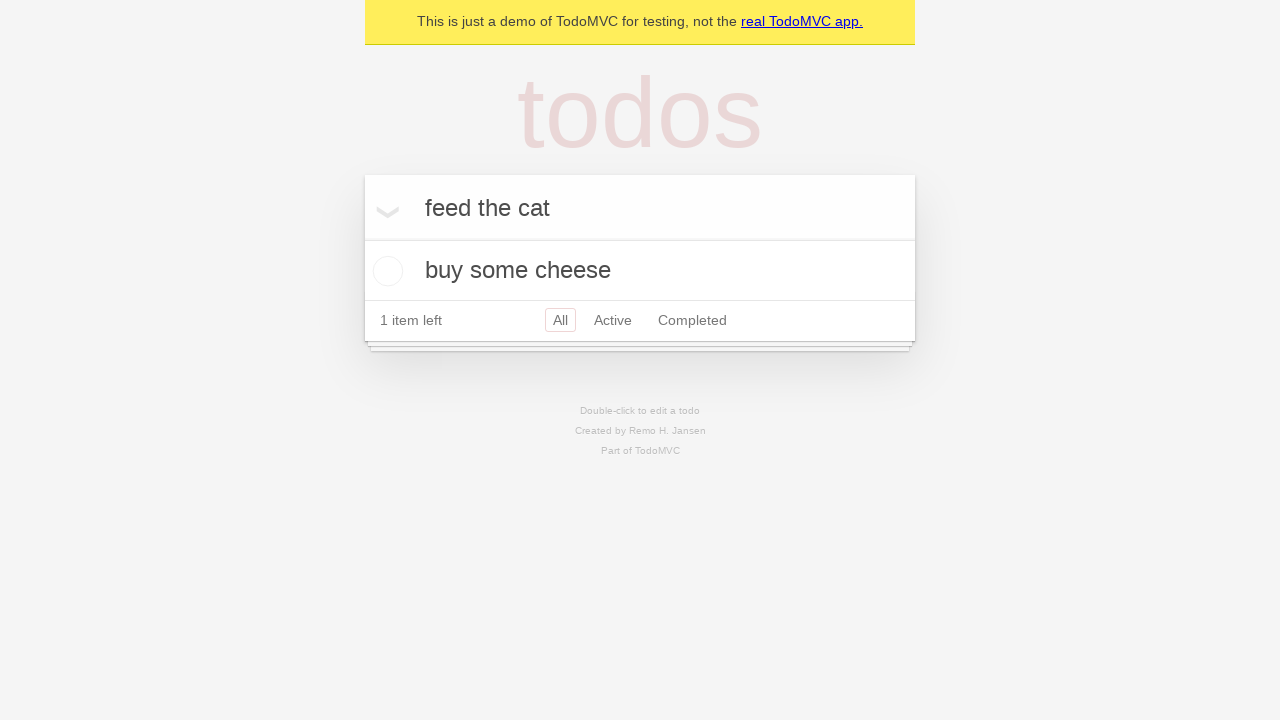

Pressed Enter to create second todo on internal:attr=[placeholder="What needs to be done?"i]
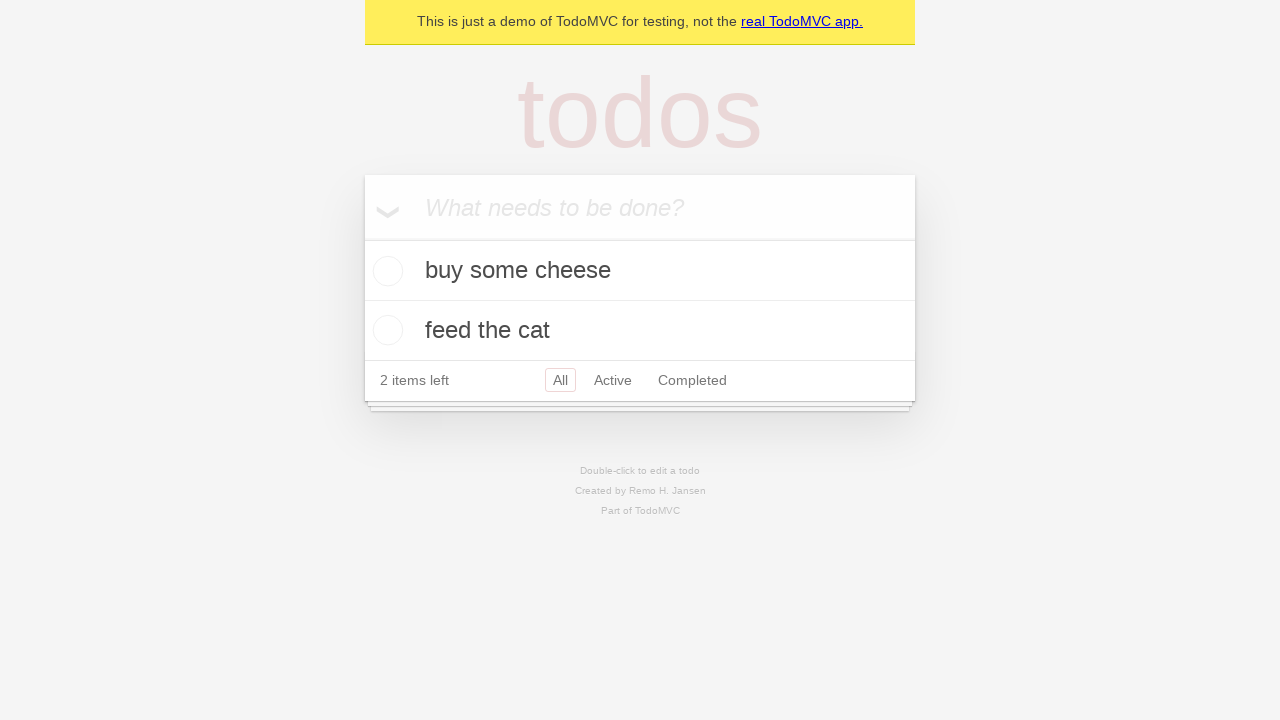

Filled new todo input with 'book a doctors appointment' on internal:attr=[placeholder="What needs to be done?"i]
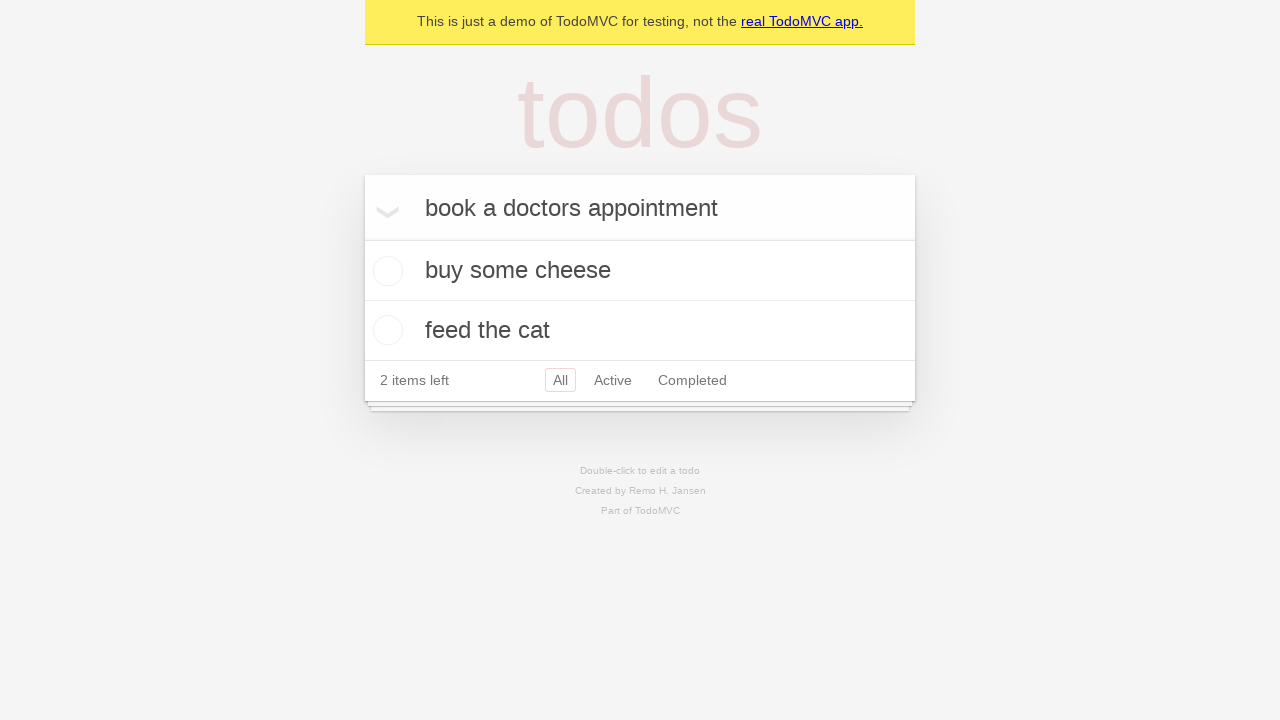

Pressed Enter to create third todo on internal:attr=[placeholder="What needs to be done?"i]
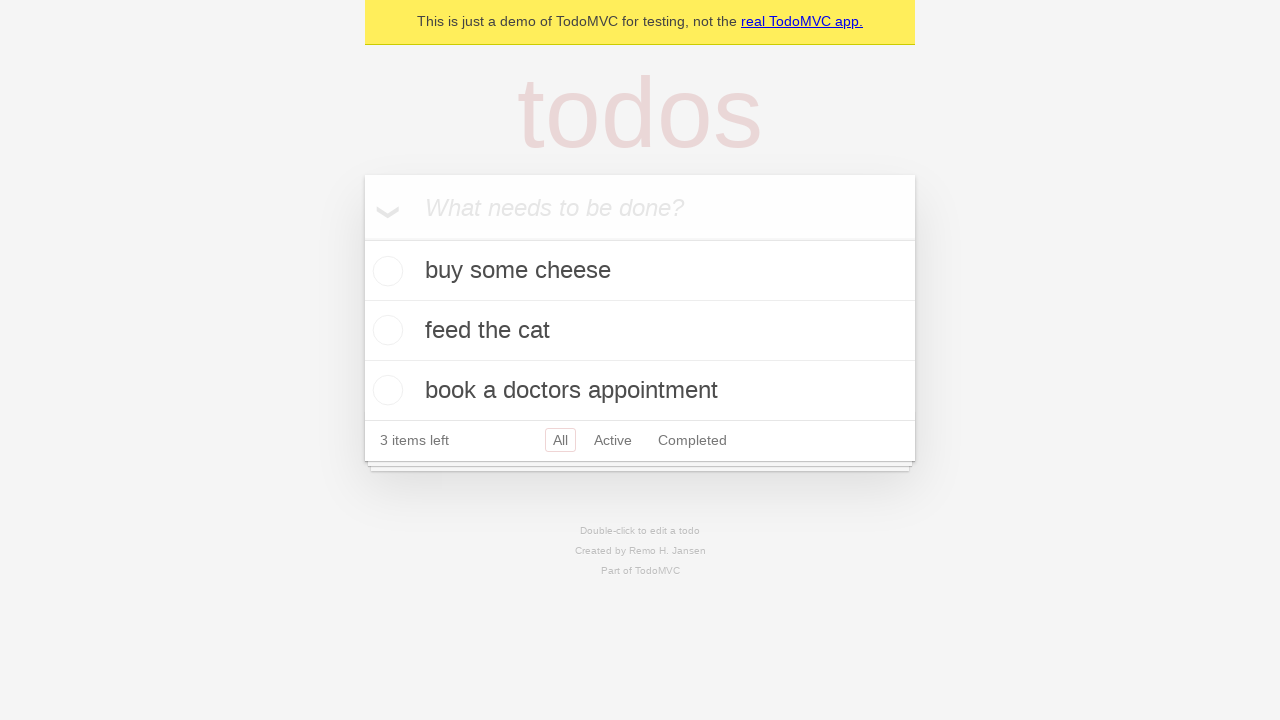

Double-clicked second todo item to enter edit mode at (640, 331) on internal:testid=[data-testid="todo-item"s] >> nth=1
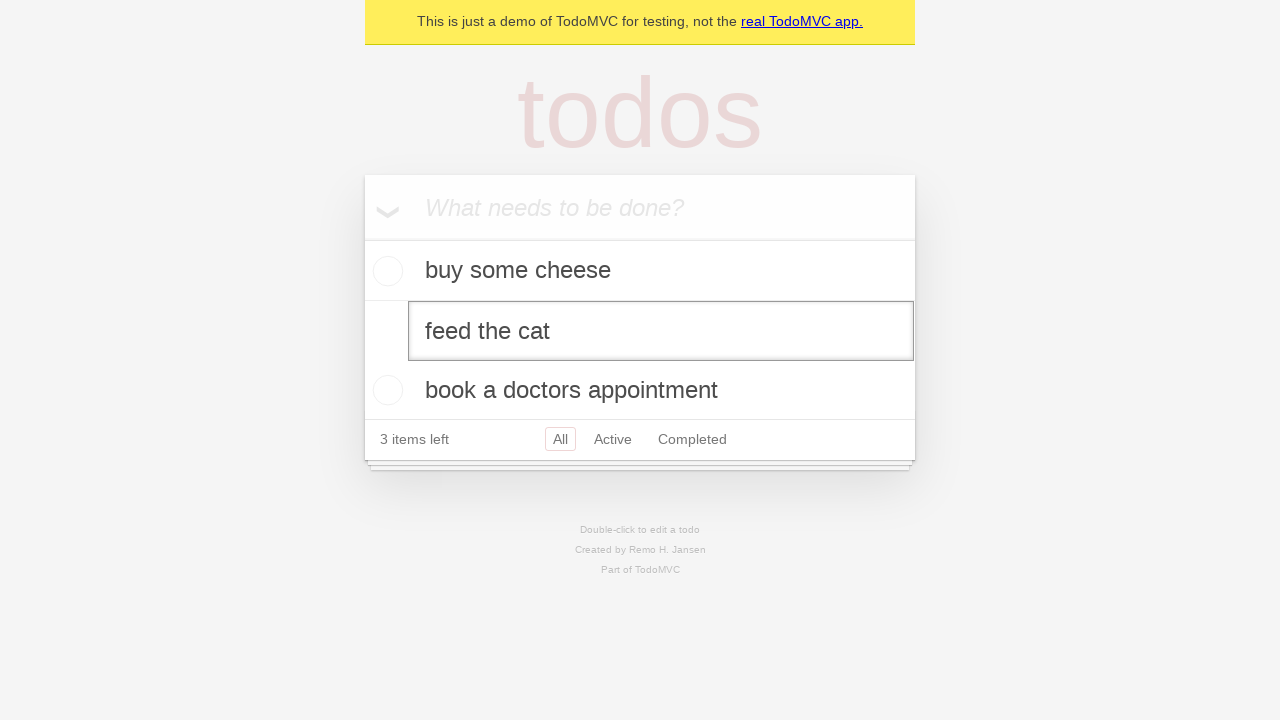

Filled edit textbox with 'buy some sausages' on internal:testid=[data-testid="todo-item"s] >> nth=1 >> internal:role=textbox[nam
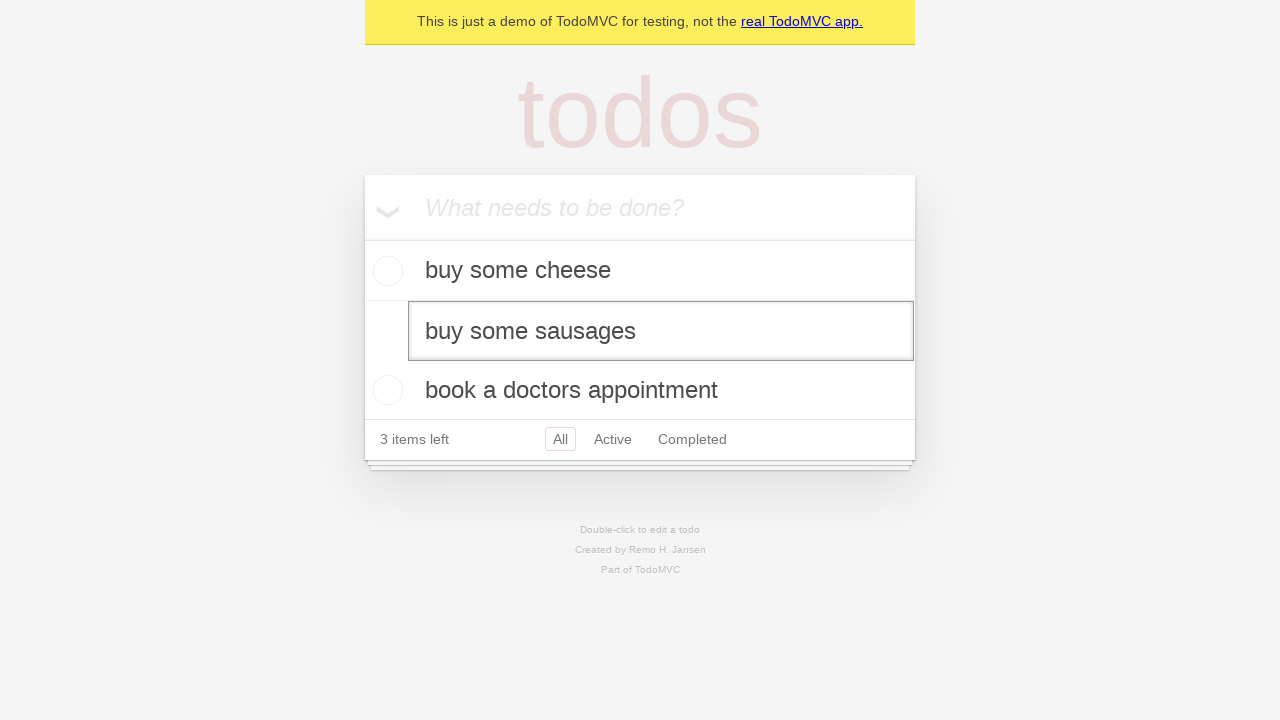

Dispatched blur event to save edits on the second todo
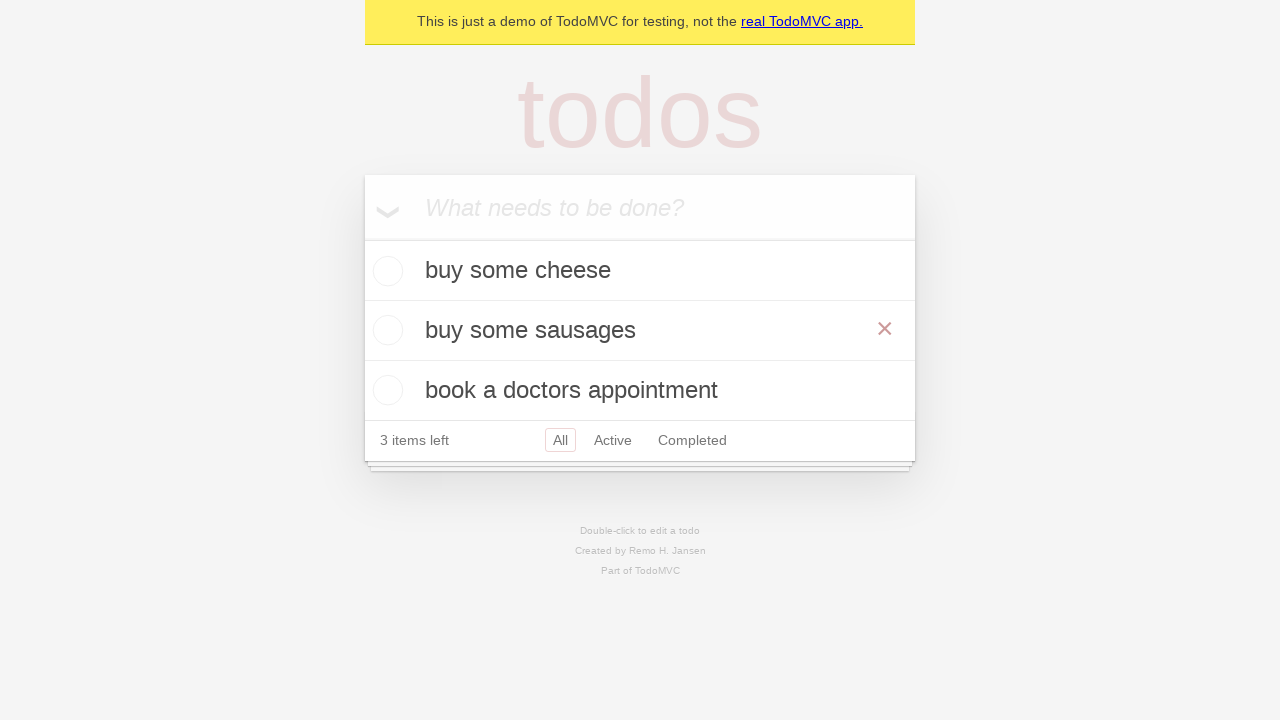

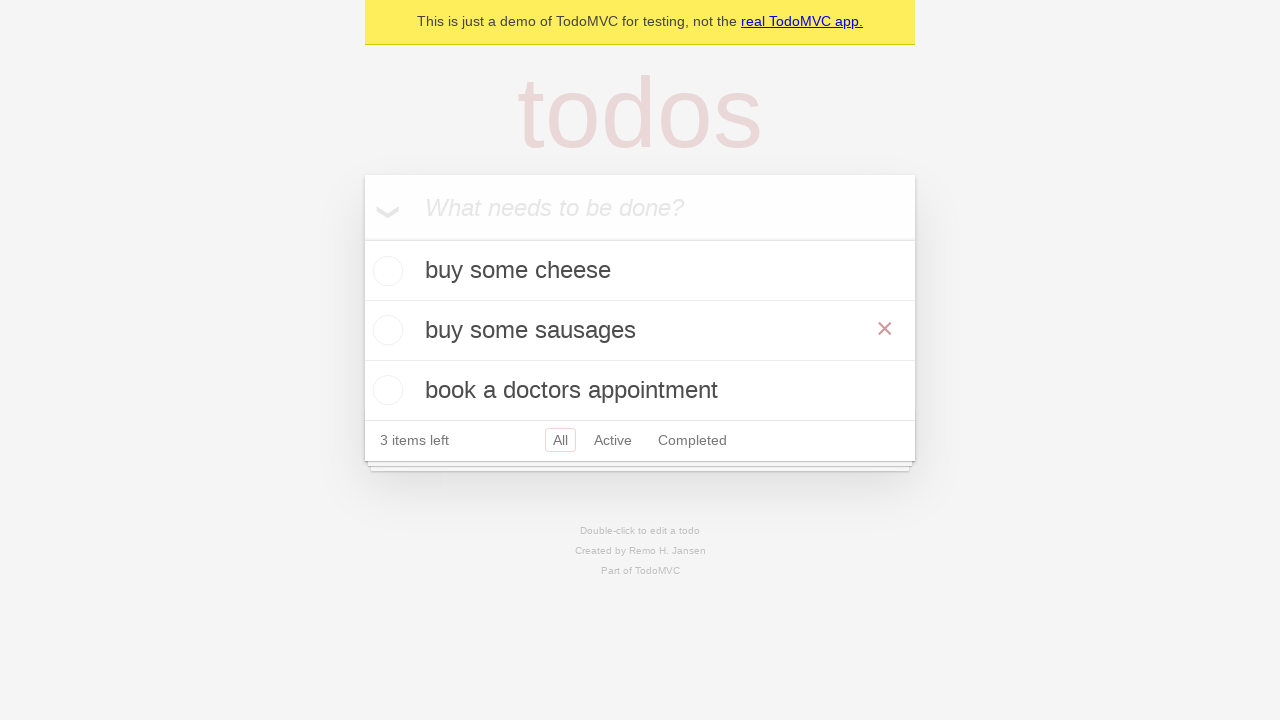